Tests JavaScript alert handling by clicking an Alert button and accepting the dialog that appears.

Starting URL: https://rahulshettyacademy.com/AutomationPractice/

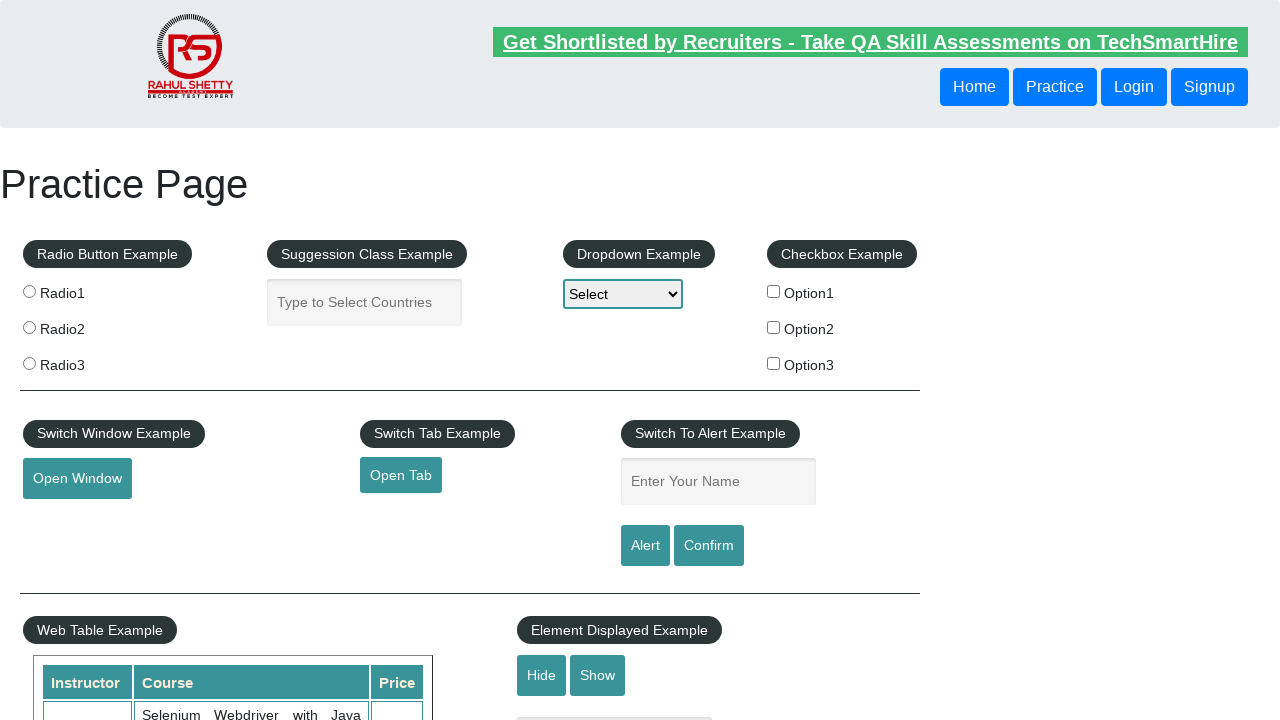

Set up dialog handler to automatically accept alerts
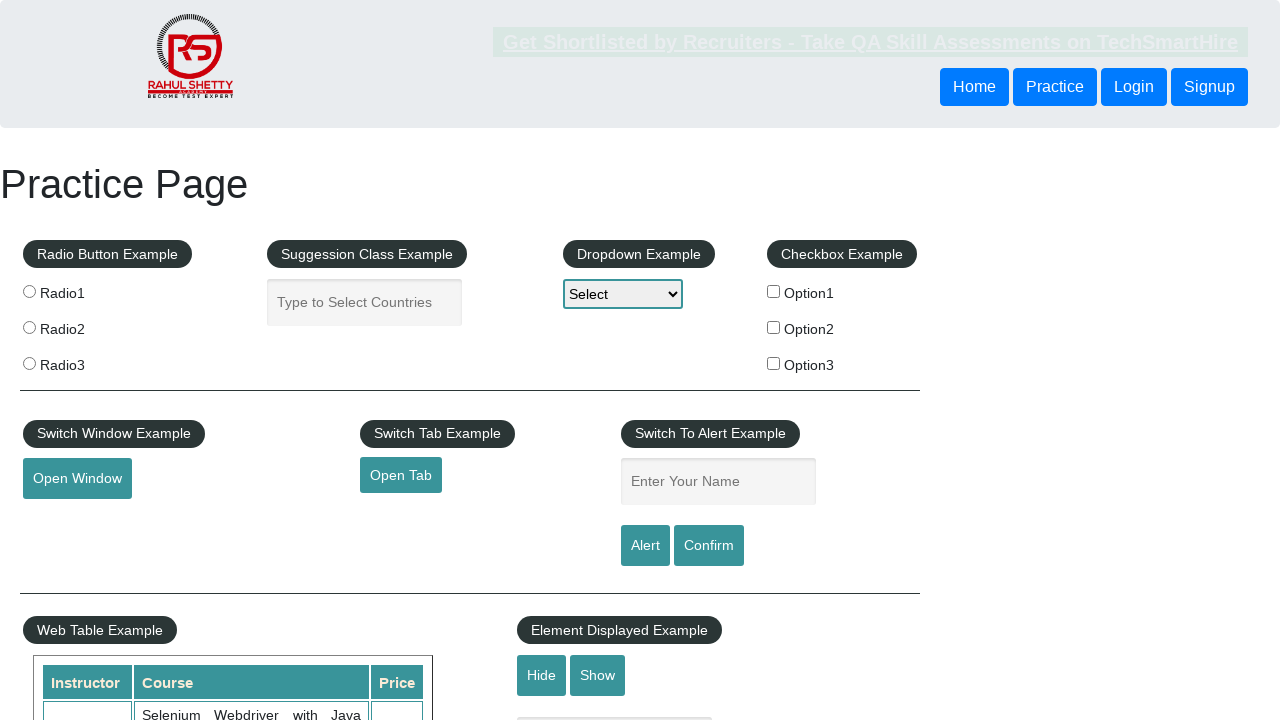

Clicked the Alert button to trigger JavaScript alert dialog at (645, 546) on internal:role=button[name="Alert"i]
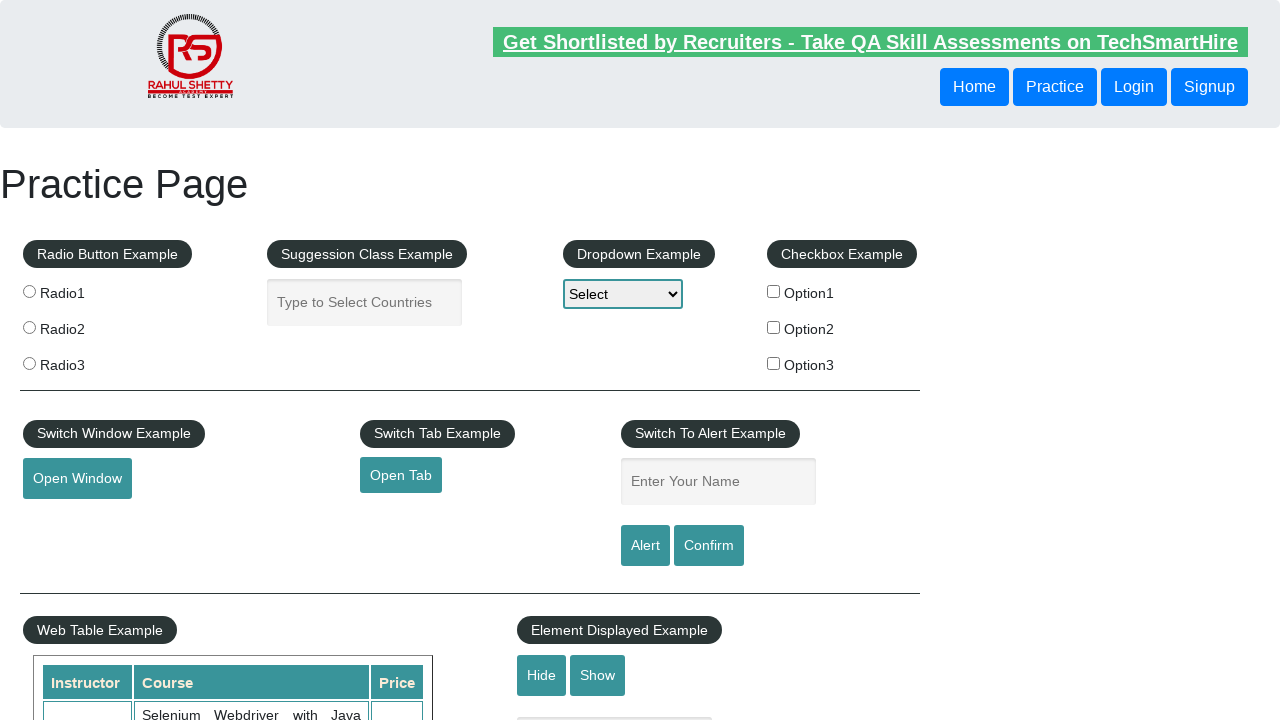

Waited 1 second for alert dialog to be processed
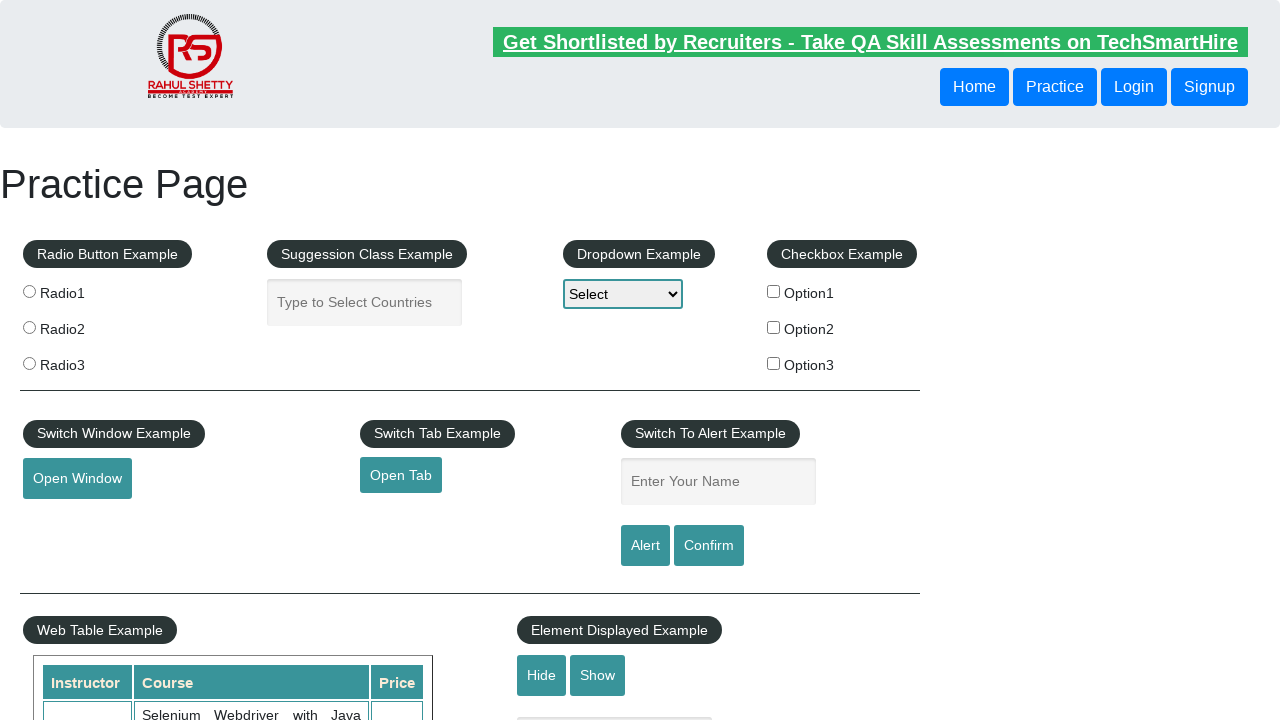

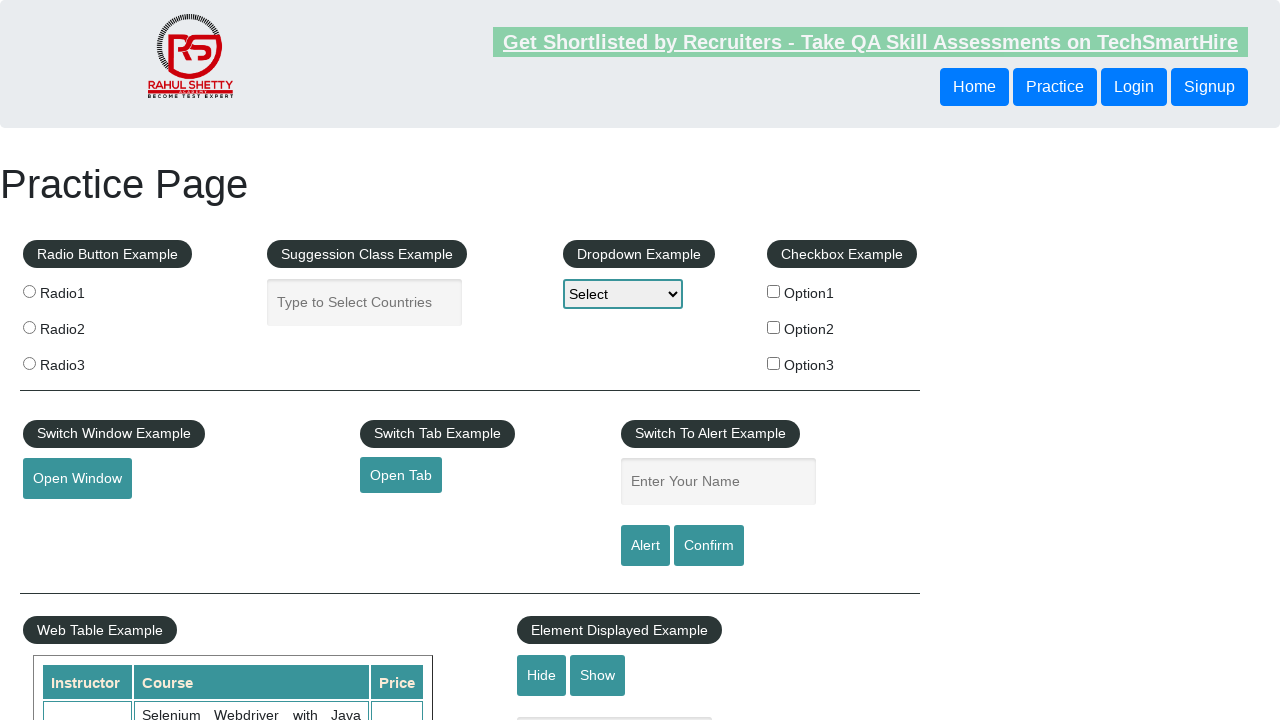